Tests alert/confirm box handling by clicking a button that triggers a confirmation dialog and accepting it

Starting URL: https://chandanachaitanya.github.io/selenium-practice-site/?languages=Java&enterText=

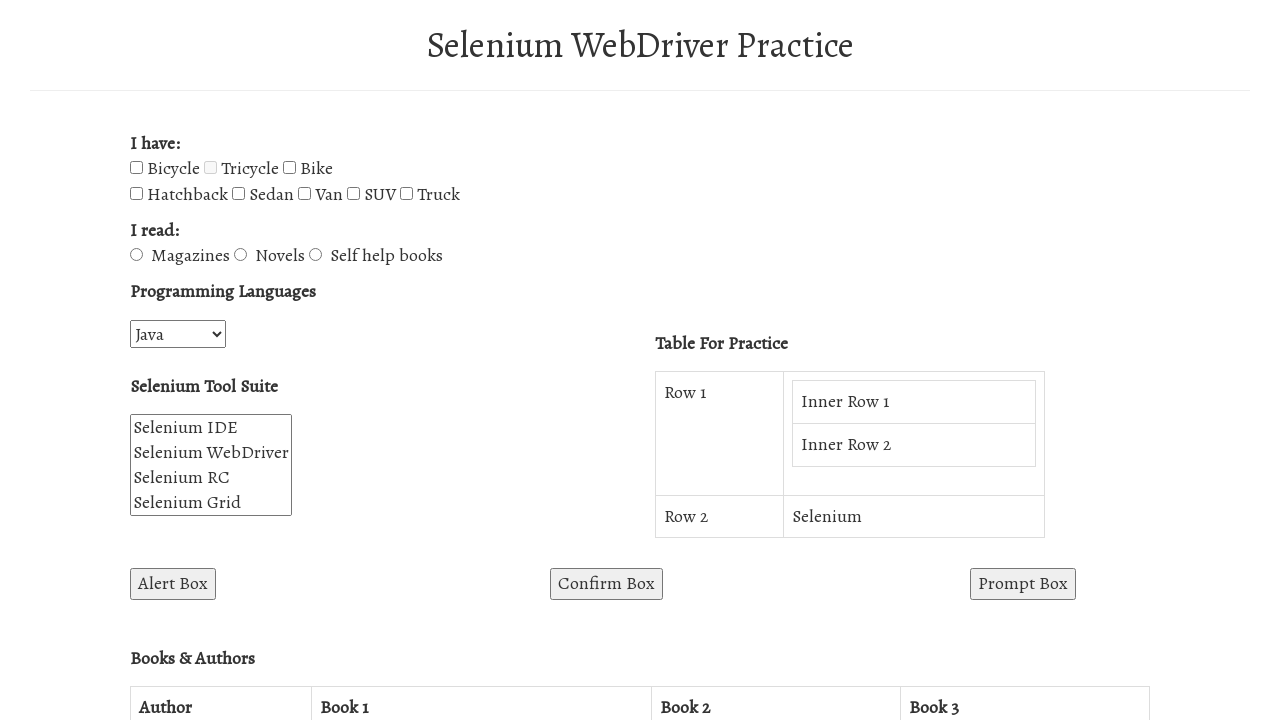

Set up dialog handler to accept confirmation dialogs
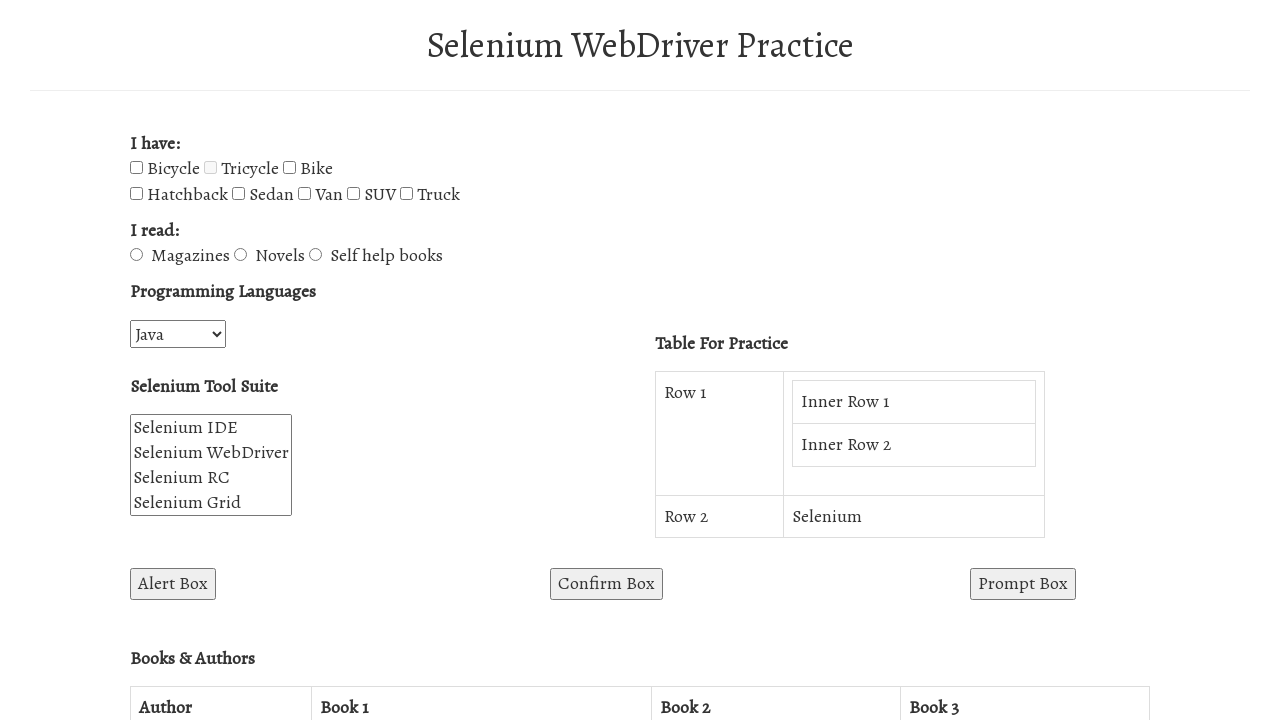

Clicked the confirm box button to trigger confirmation dialog at (606, 584) on #confirmBox
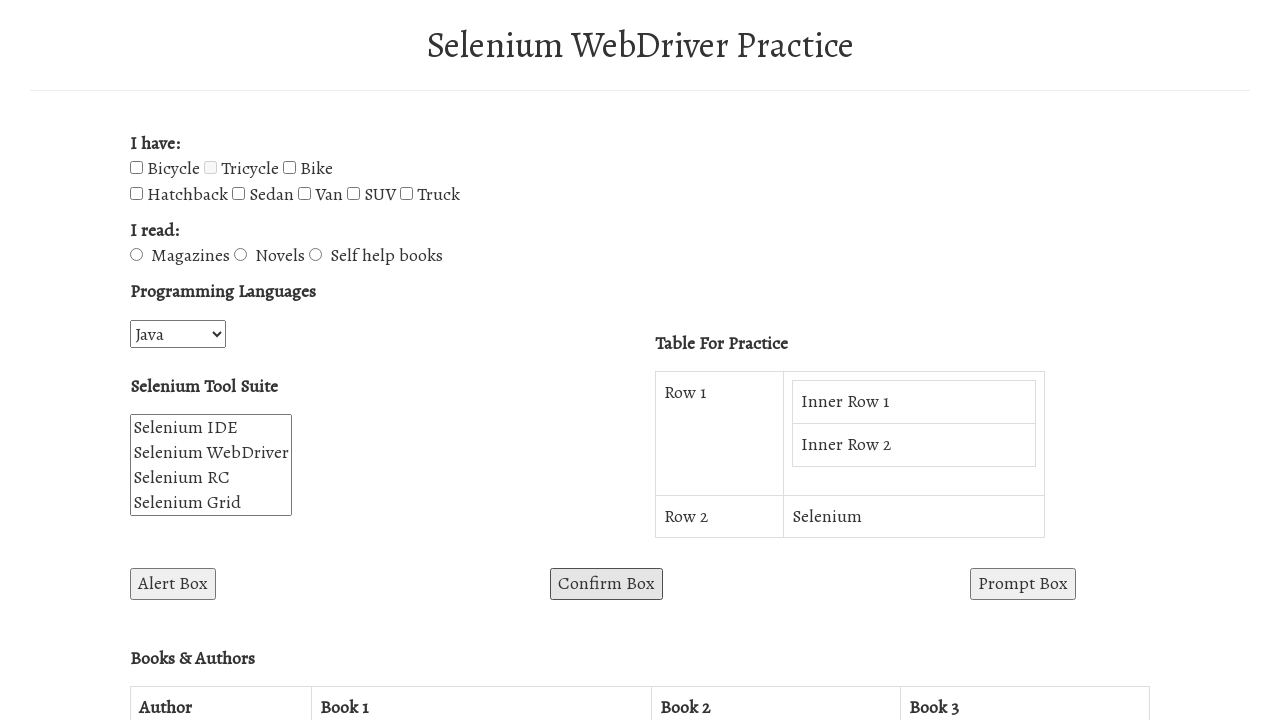

Waited for confirmation dialog to be handled
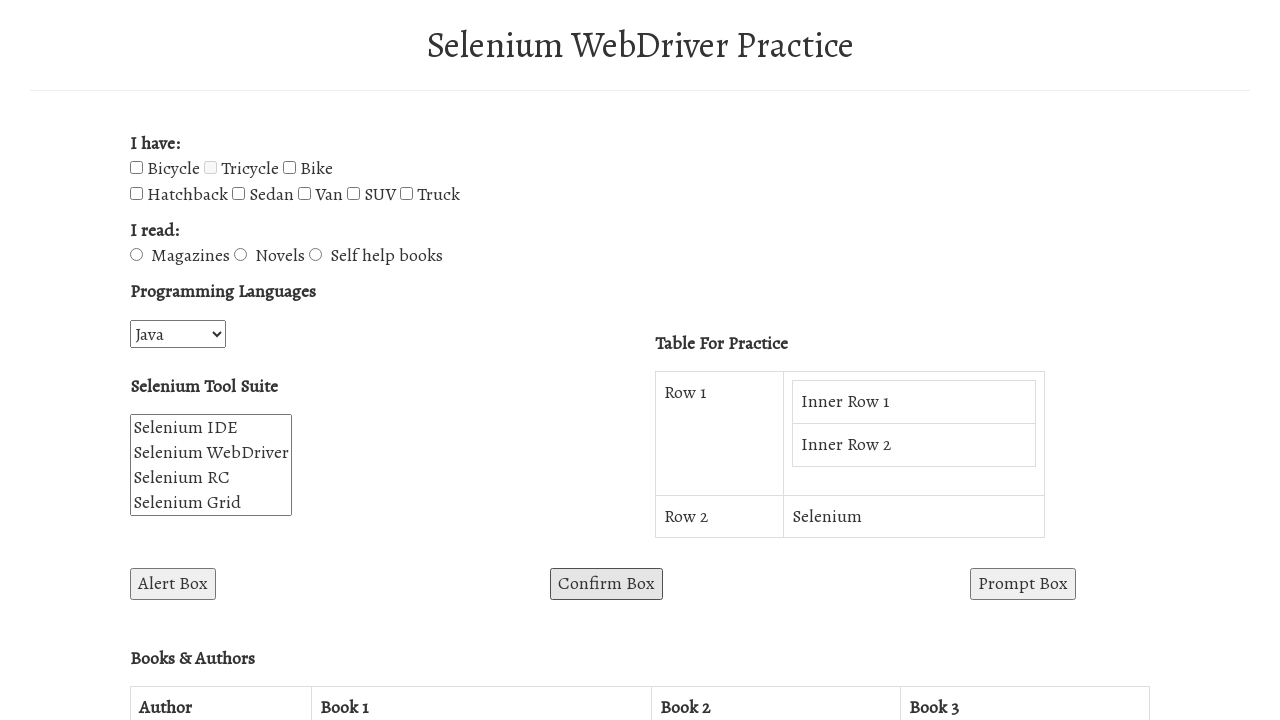

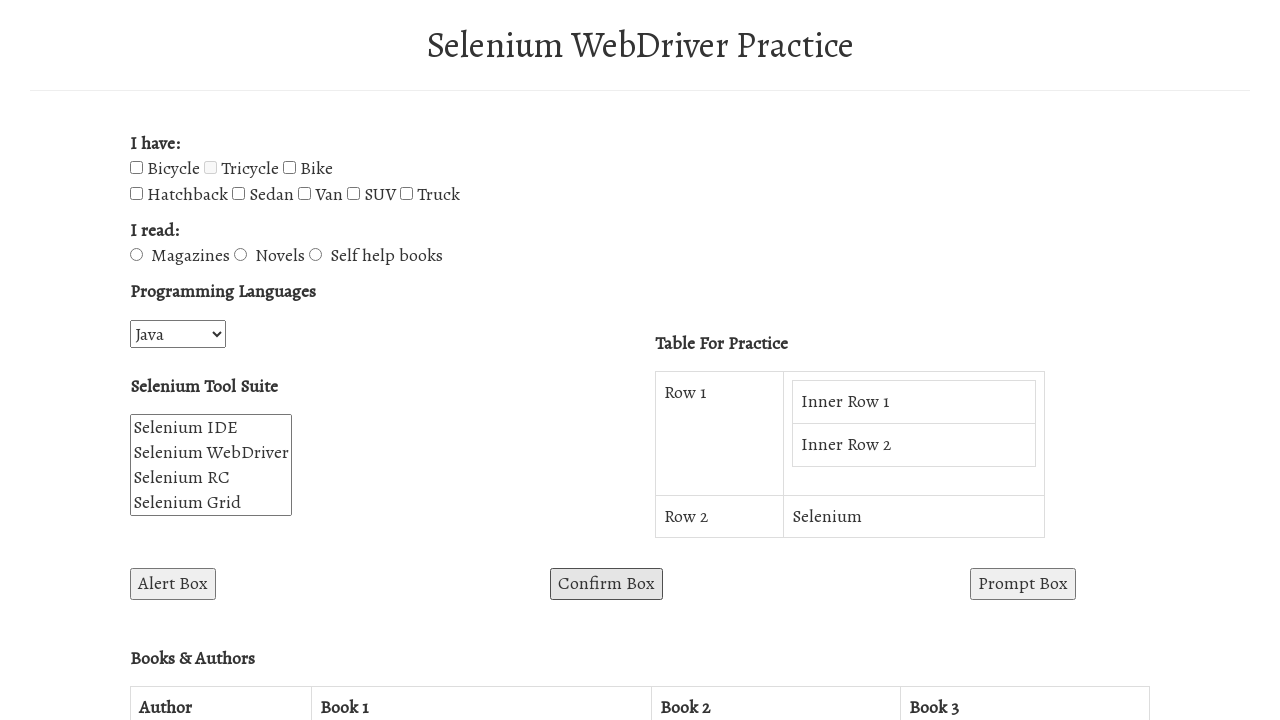